Tests that new items are appended to the bottom of the todo list by creating 3 items and verifying the count

Starting URL: https://demo.playwright.dev/todomvc

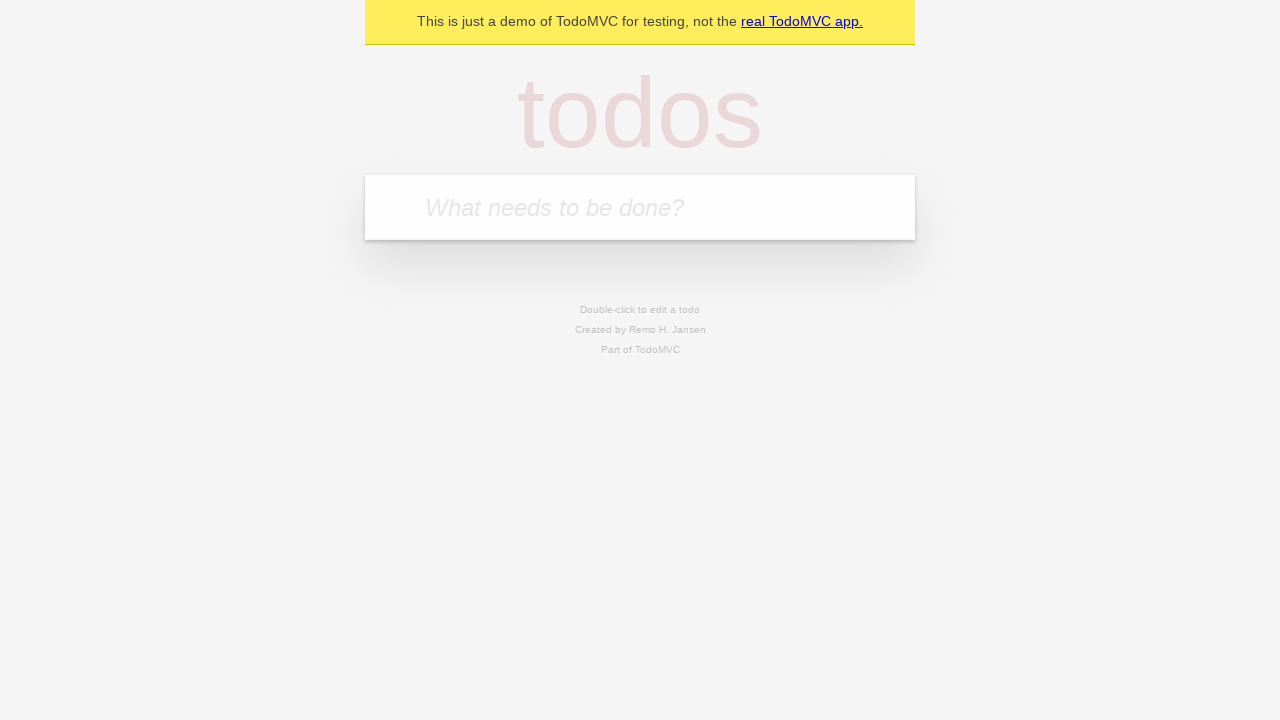

Filled new todo input with 'buy some cheese' on .new-todo
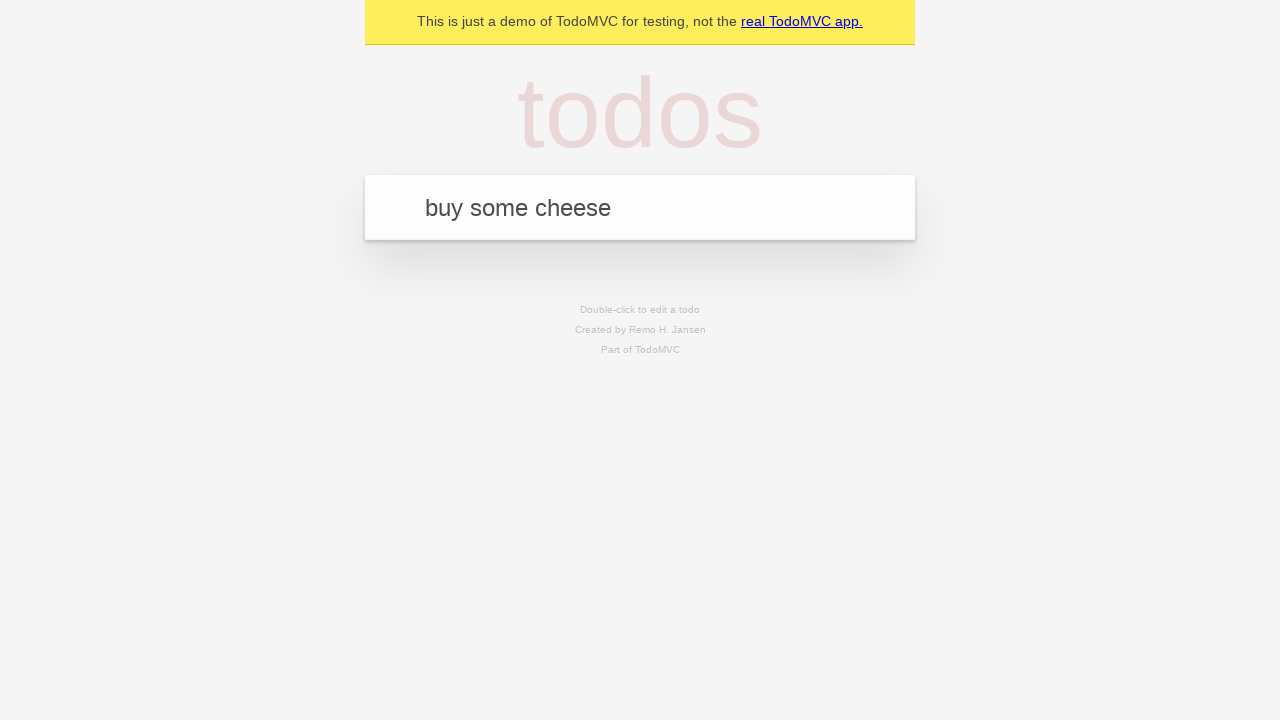

Pressed Enter to create first todo item on .new-todo
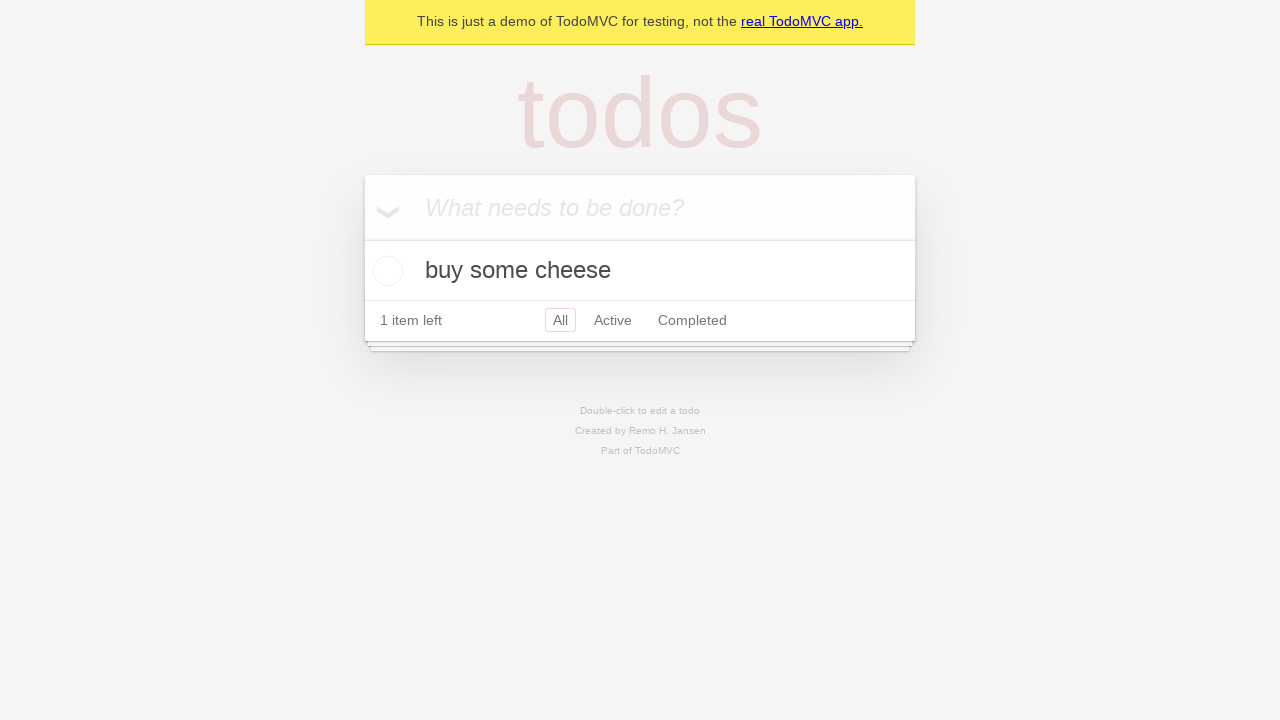

Filled new todo input with 'feed the cat' on .new-todo
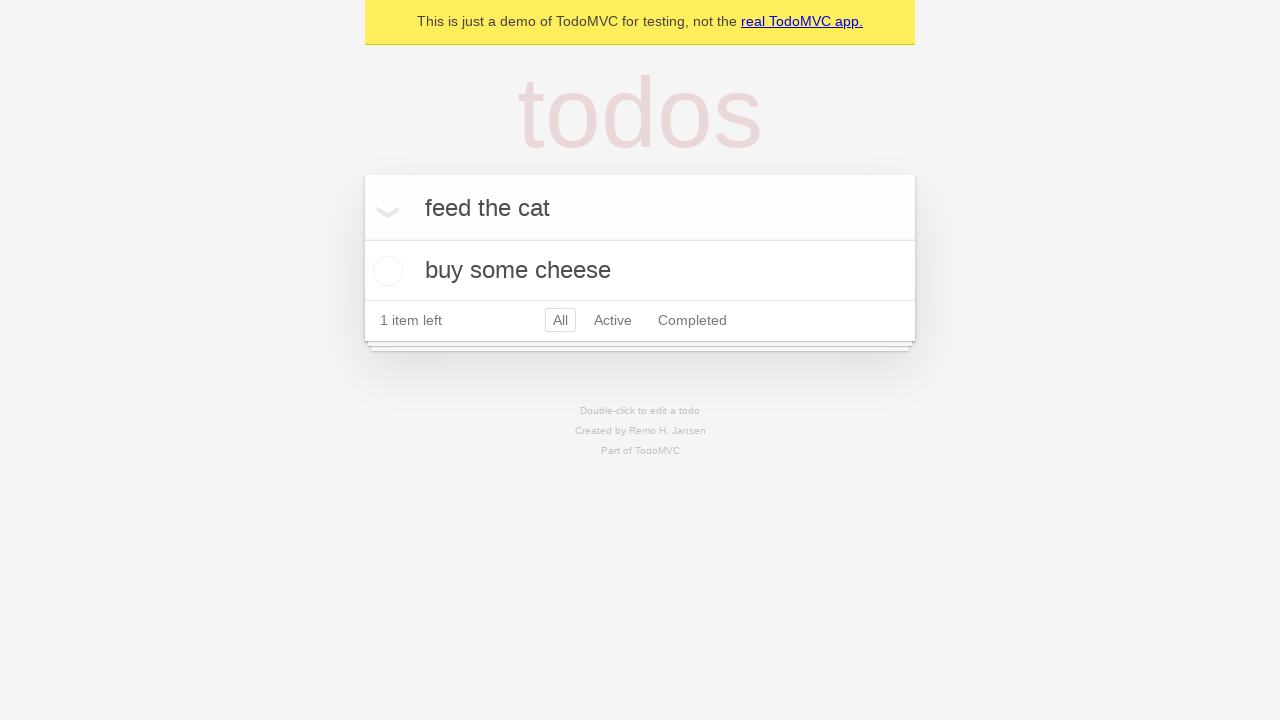

Pressed Enter to create second todo item on .new-todo
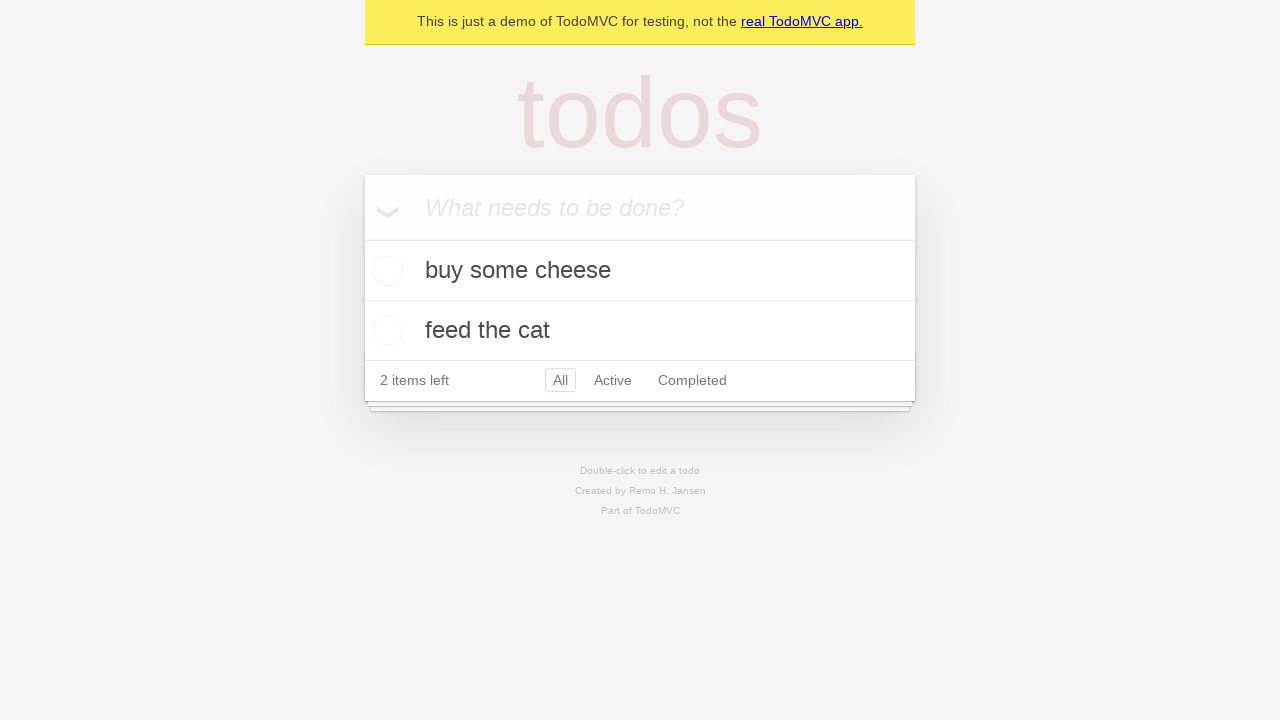

Filled new todo input with 'book a doctors appointment' on .new-todo
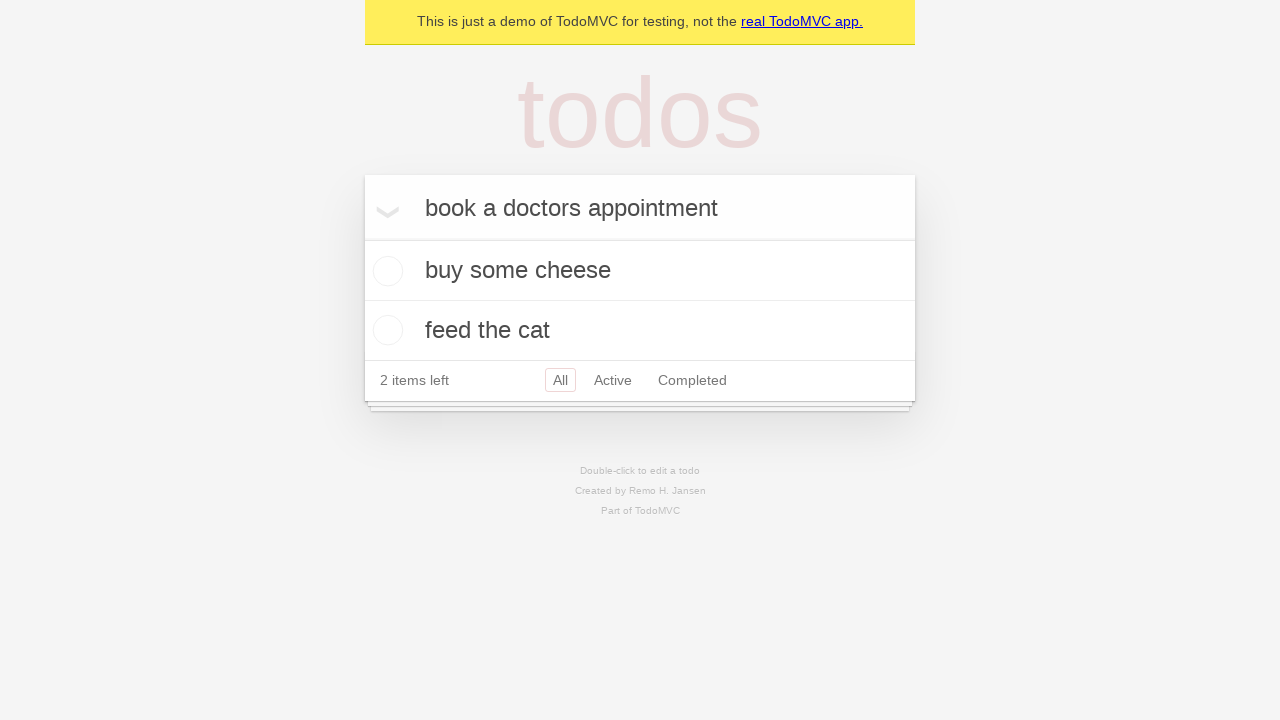

Pressed Enter to create third todo item on .new-todo
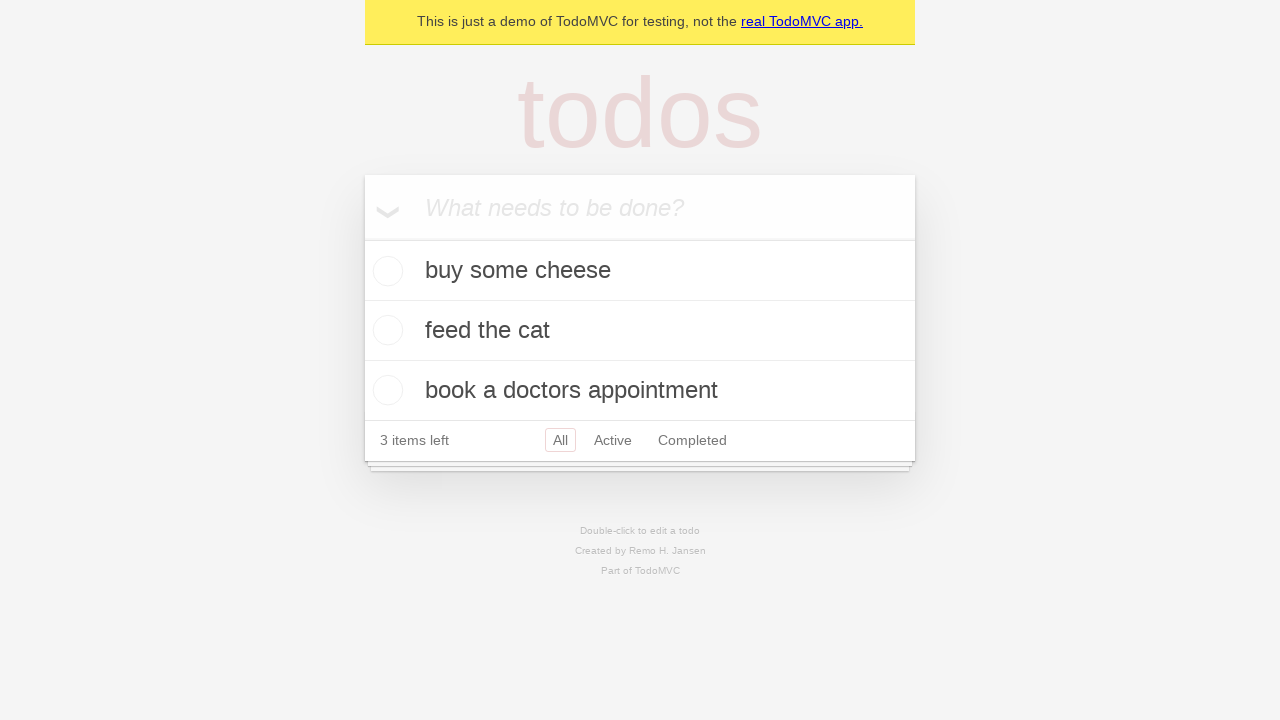

Todo count element is visible, confirming 3 items appended to list
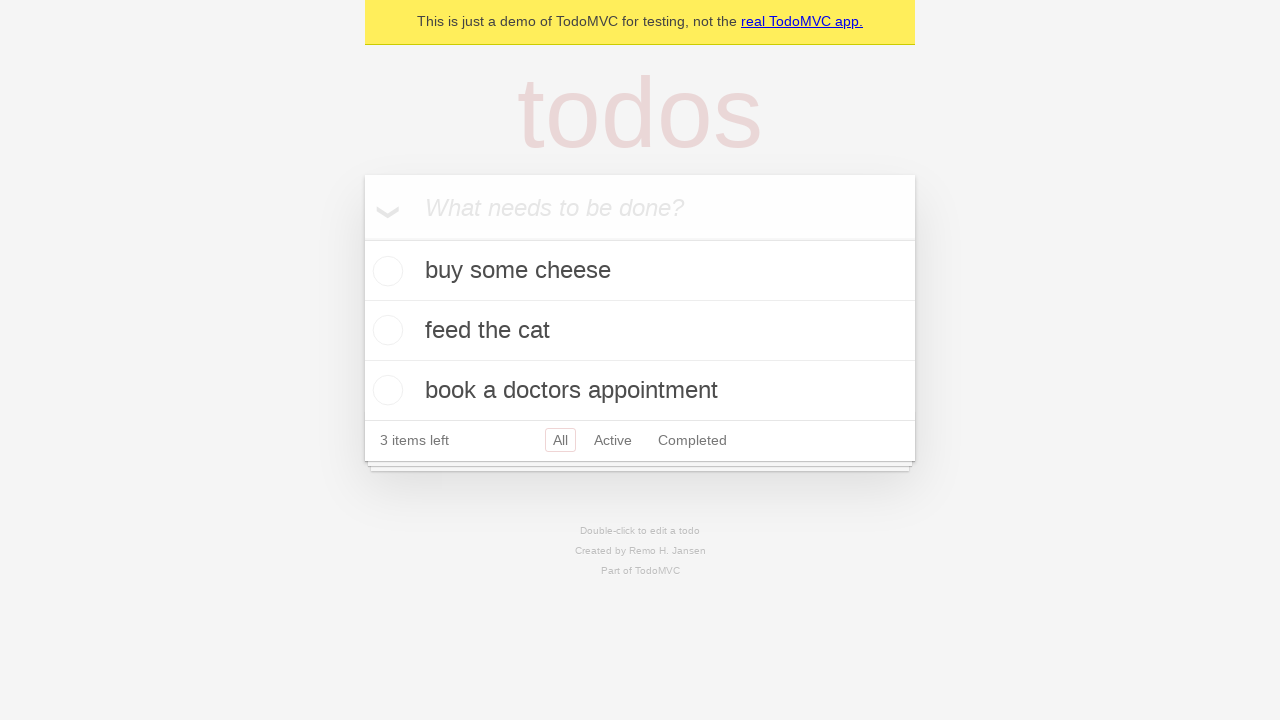

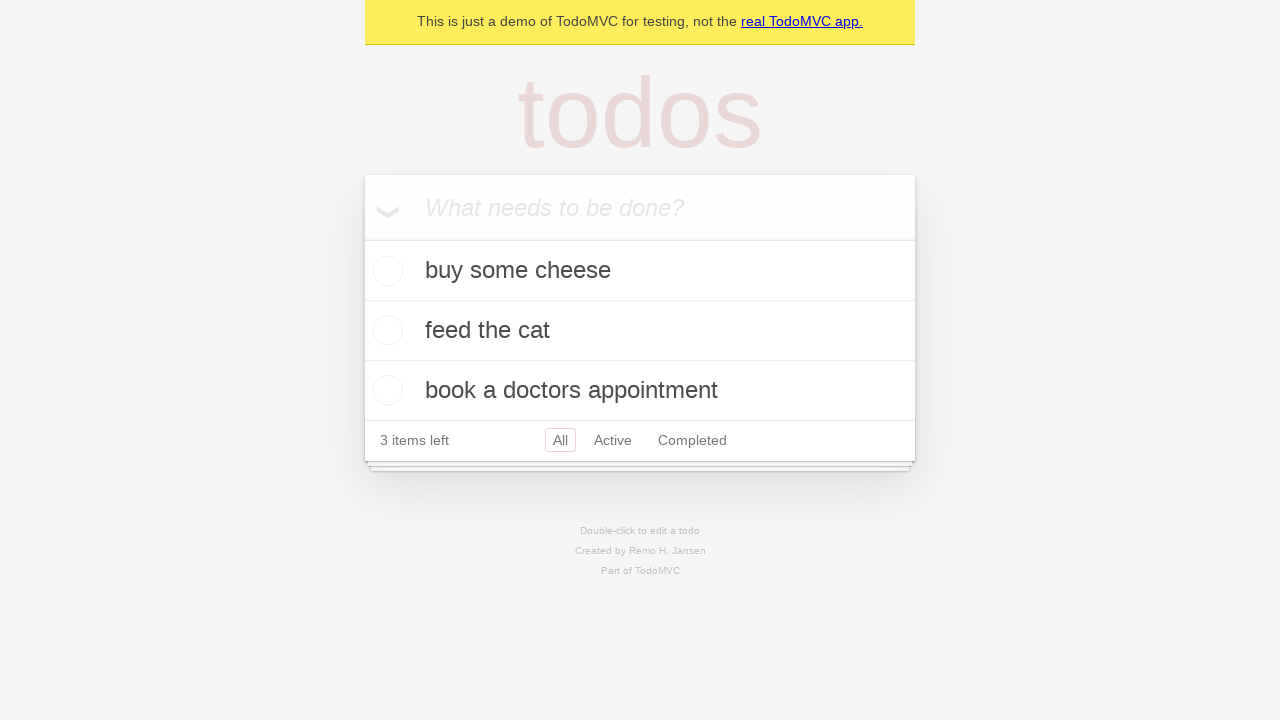